Tests form interactions on a practice page by selecting a dropdown option ("Student"), clicking a radio button with value "user", waiting for and clicking an "okay" button in a popup.

Starting URL: https://rahulshettyacademy.com/loginpagePractise/

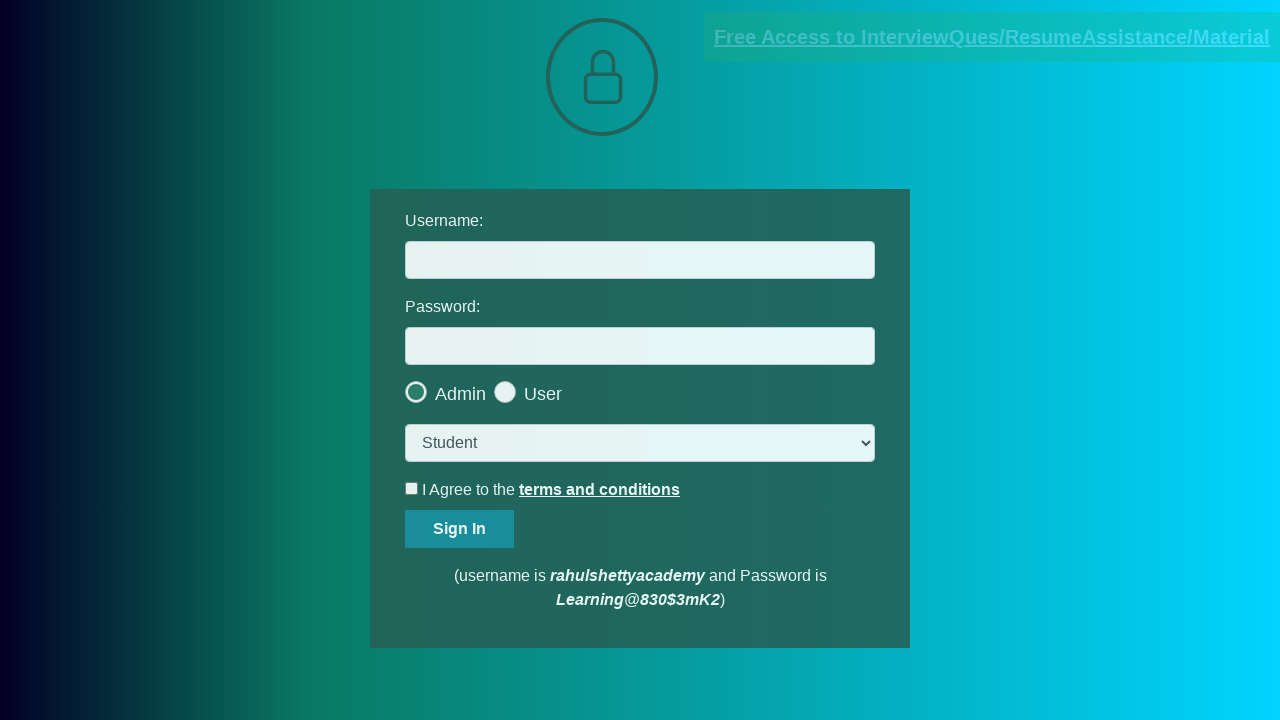

Selected 'Student' from dropdown menu on select.form-control
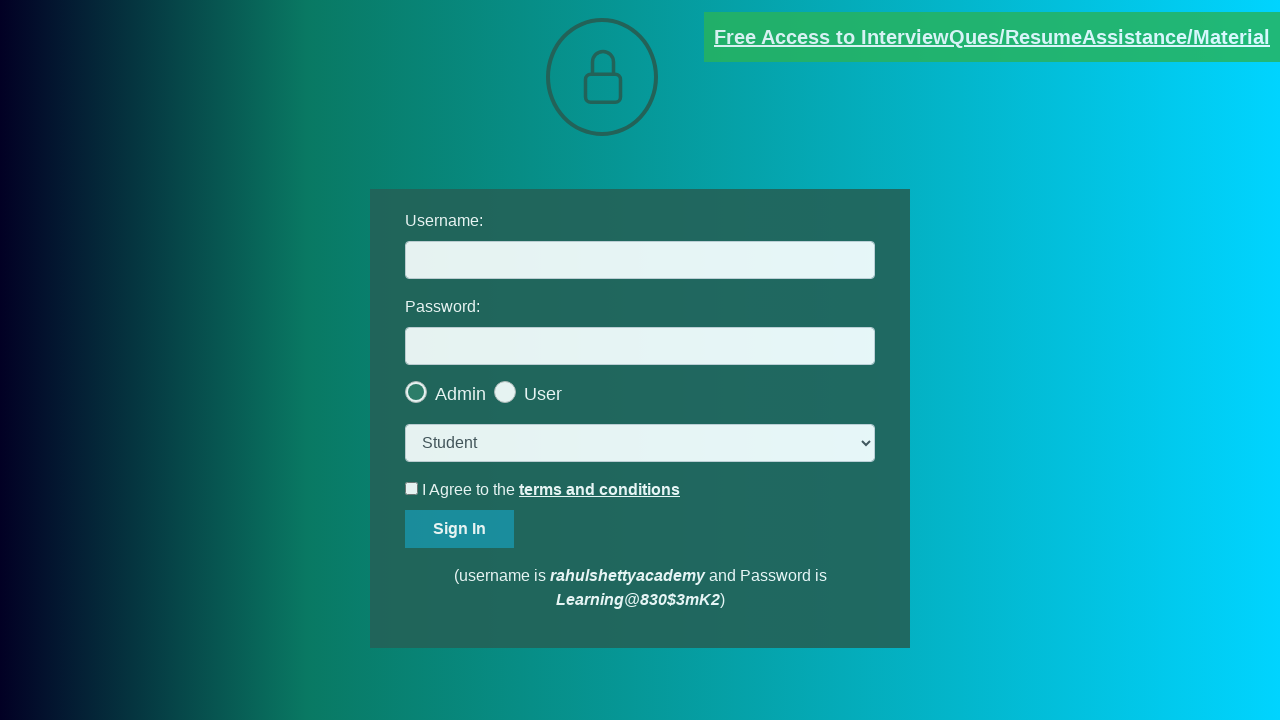

Clicked radio button with 'user' value at (568, 387) on #usertype >> nth=1
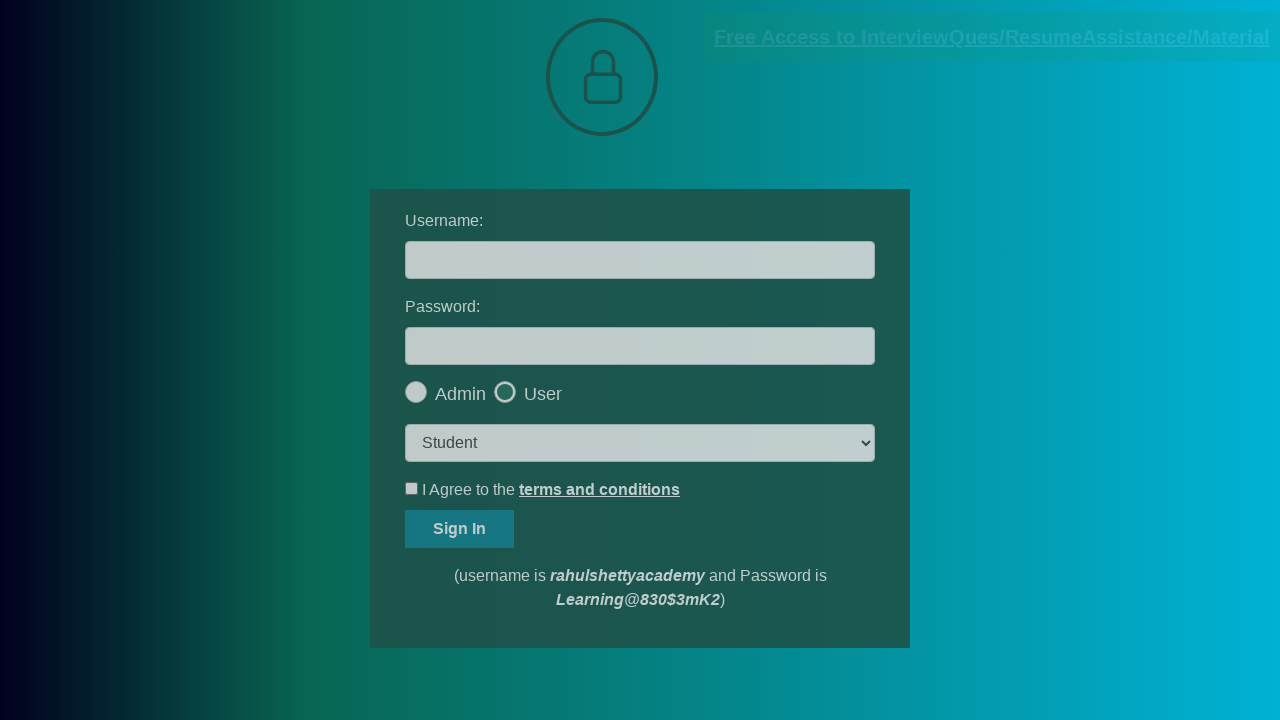

Okay button became visible
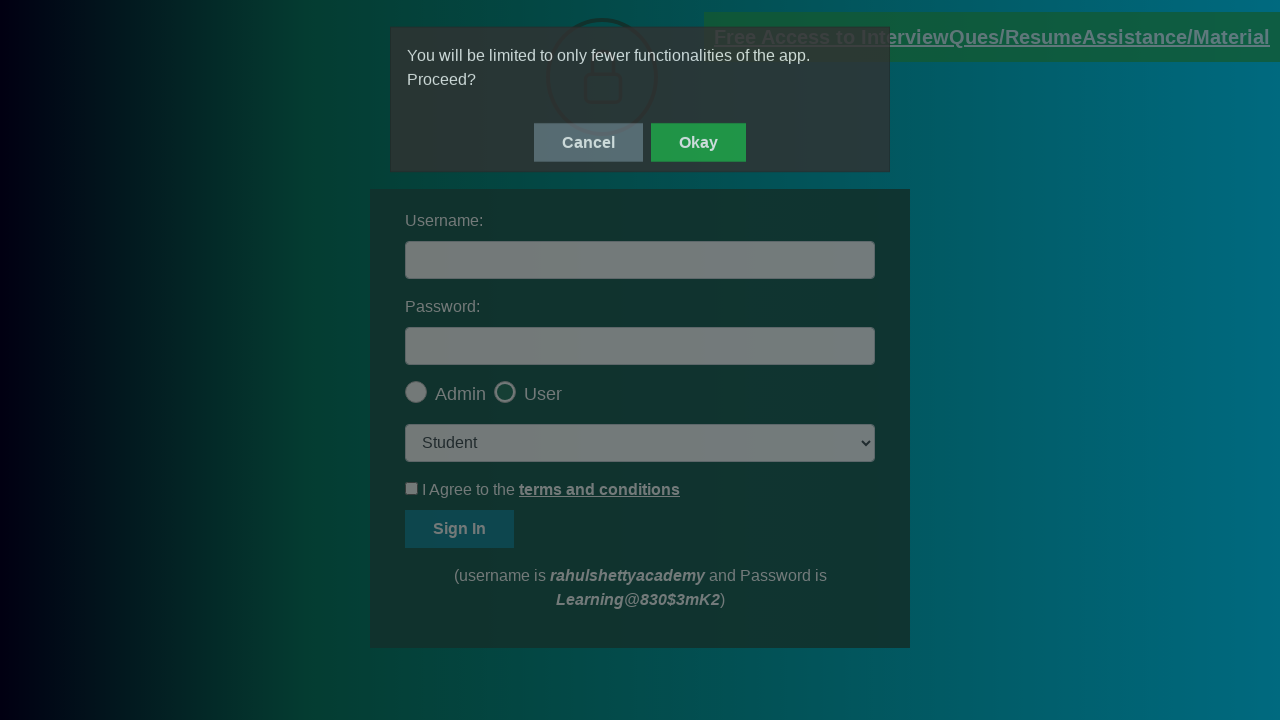

Clicked okay button in popup at (698, 144) on #okayBtn
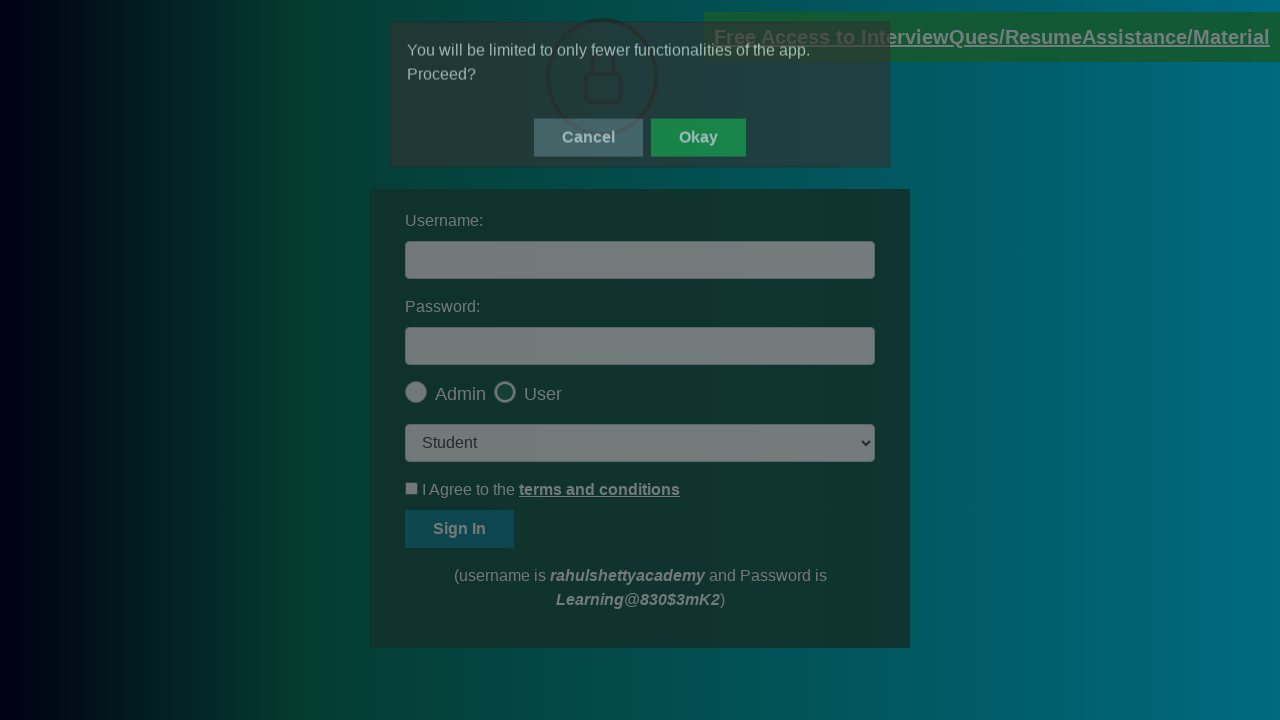

Verified radio button element is present
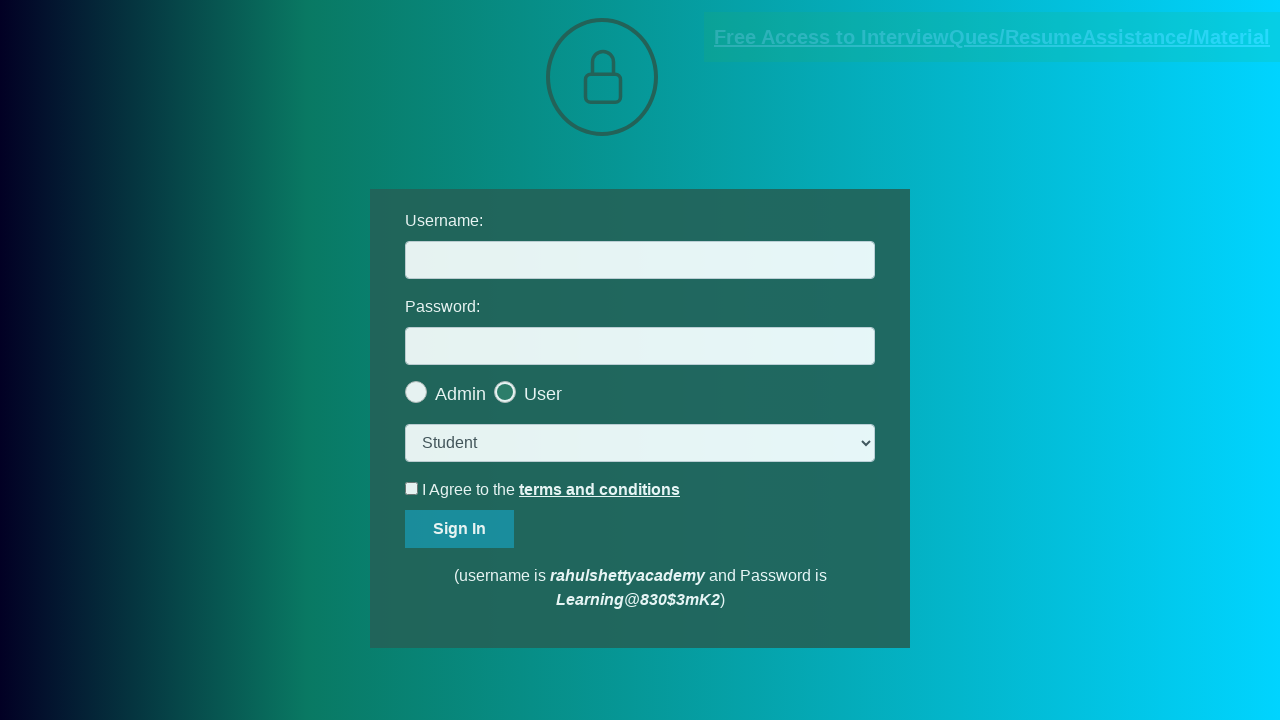

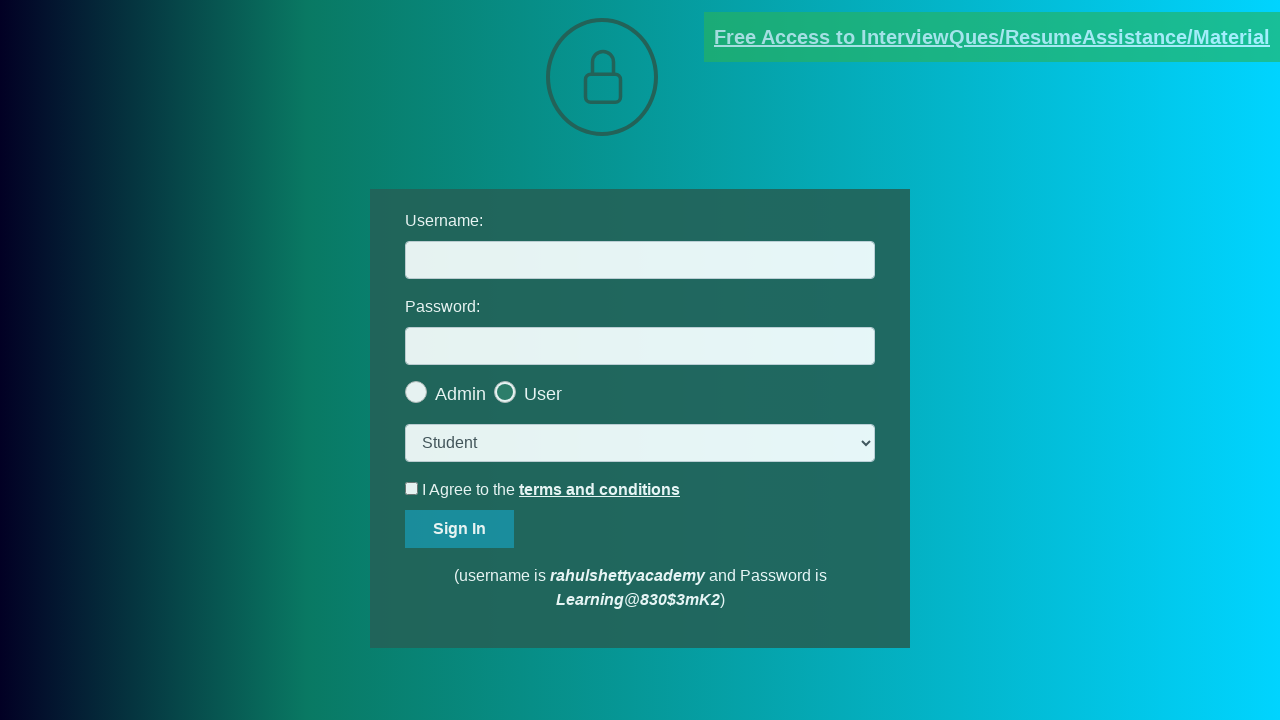